Tests the flight booking flow on BlazeDemo by selecting departure and destination cities, finding flights, and completing a purchase with payment details.

Starting URL: https://blazedemo.com/

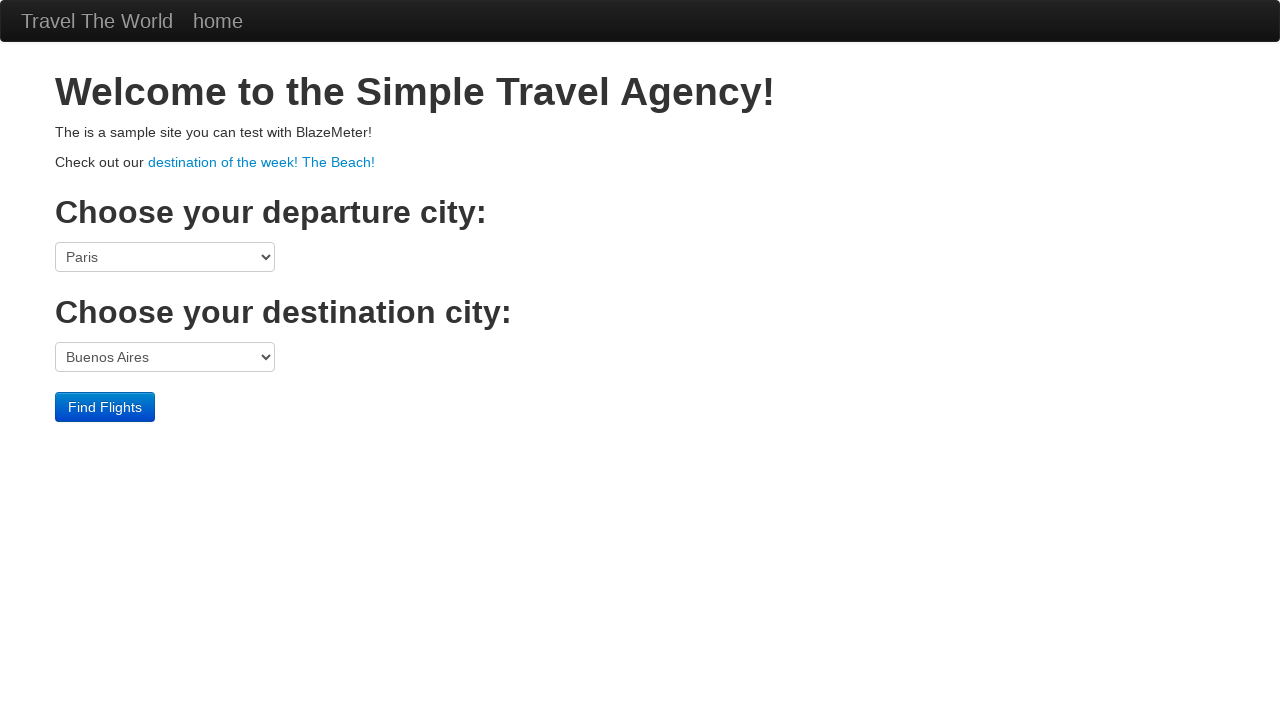

Selected Boston as departure city on select[name="fromPort"]
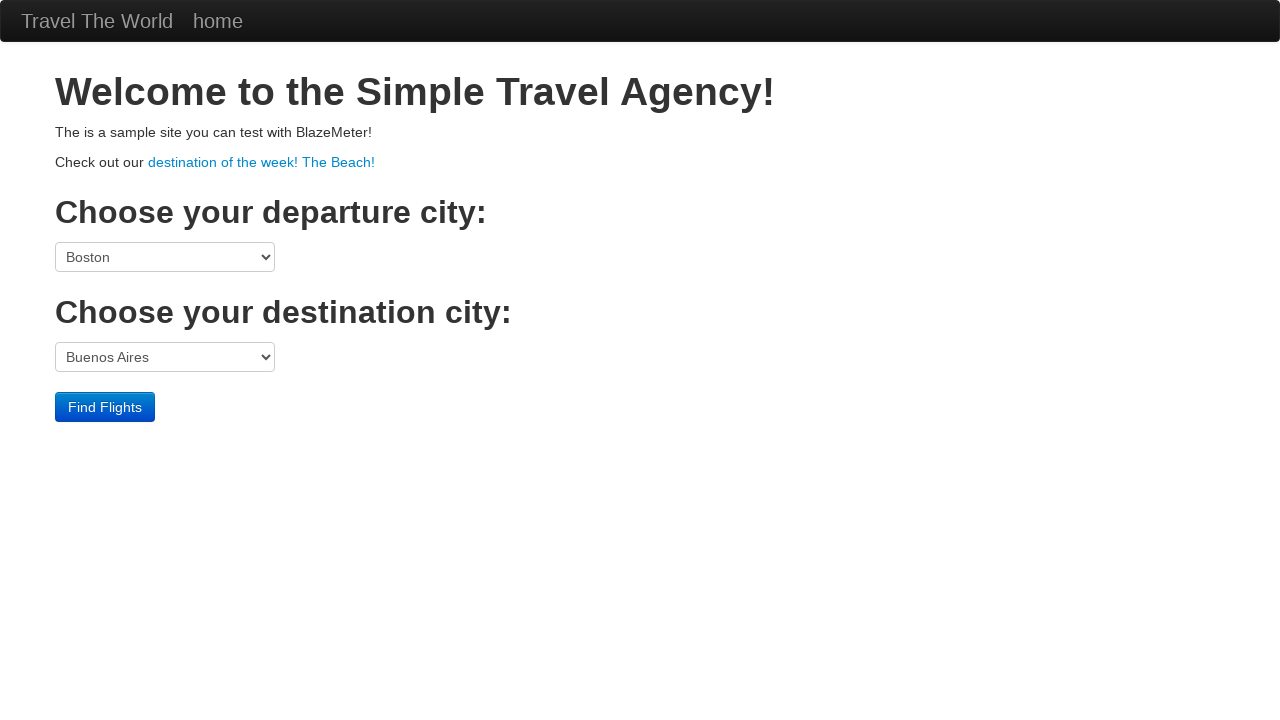

Selected London as destination city on select[name="toPort"]
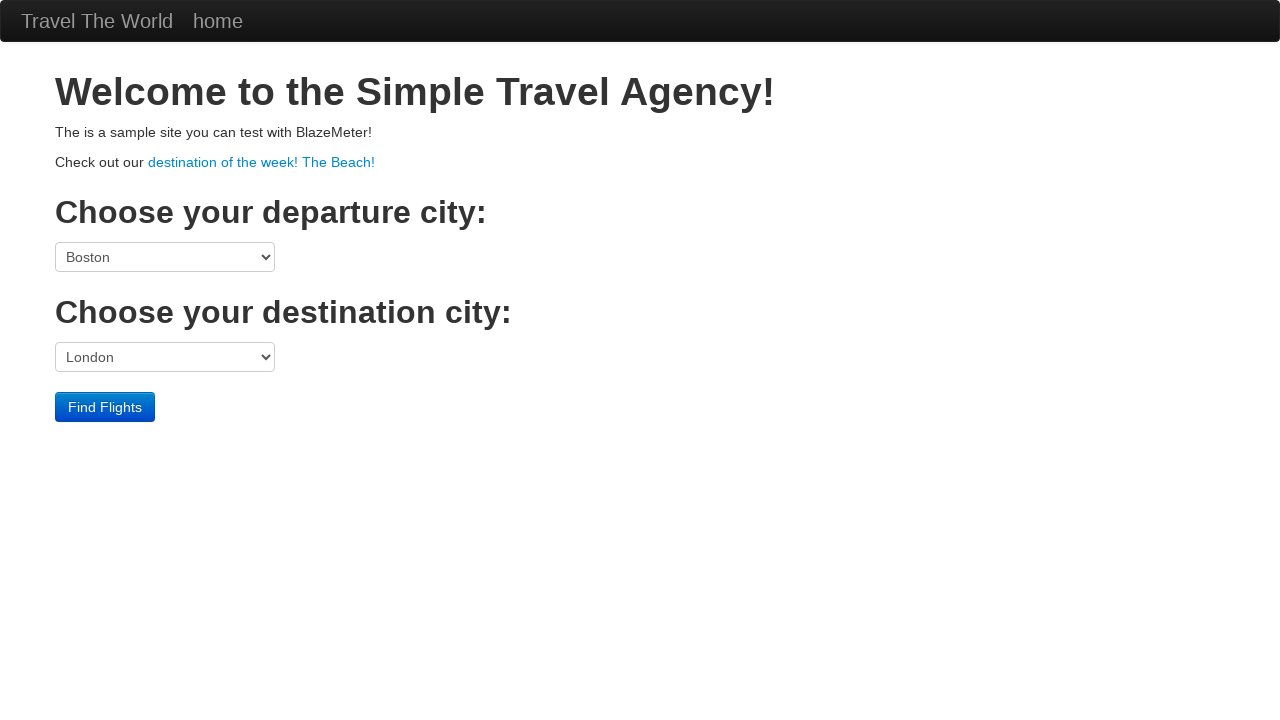

Clicked Find Flights button to search for flights at (105, 407) on internal:role=button[name="Find Flights"i]
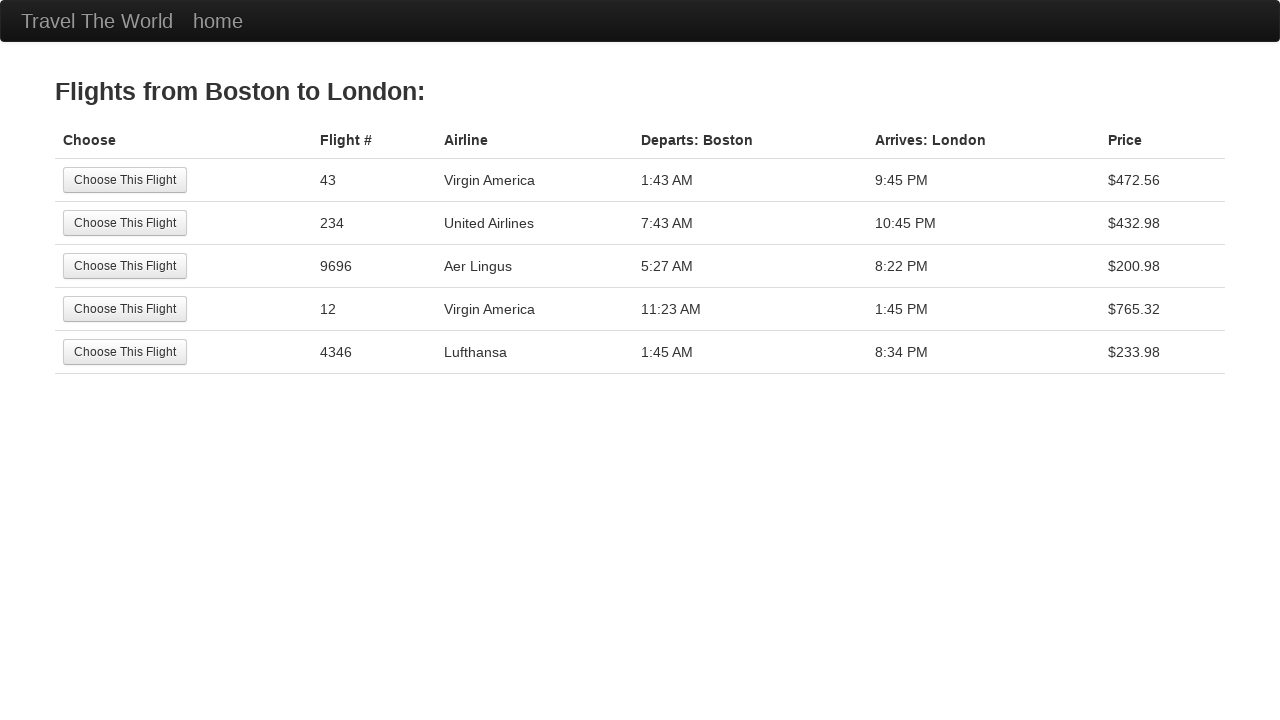

Navigated to purchase page
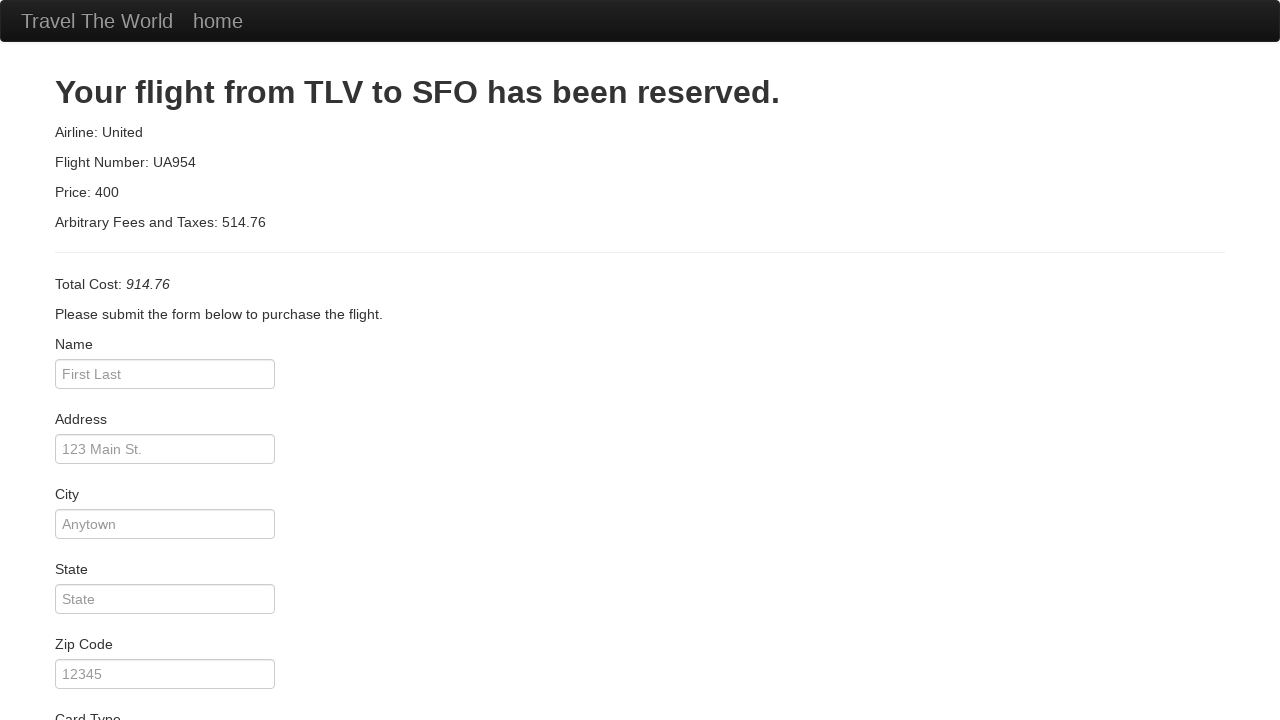

Clicked on passenger name field at (165, 374) on internal:attr=[placeholder="First Last"i]
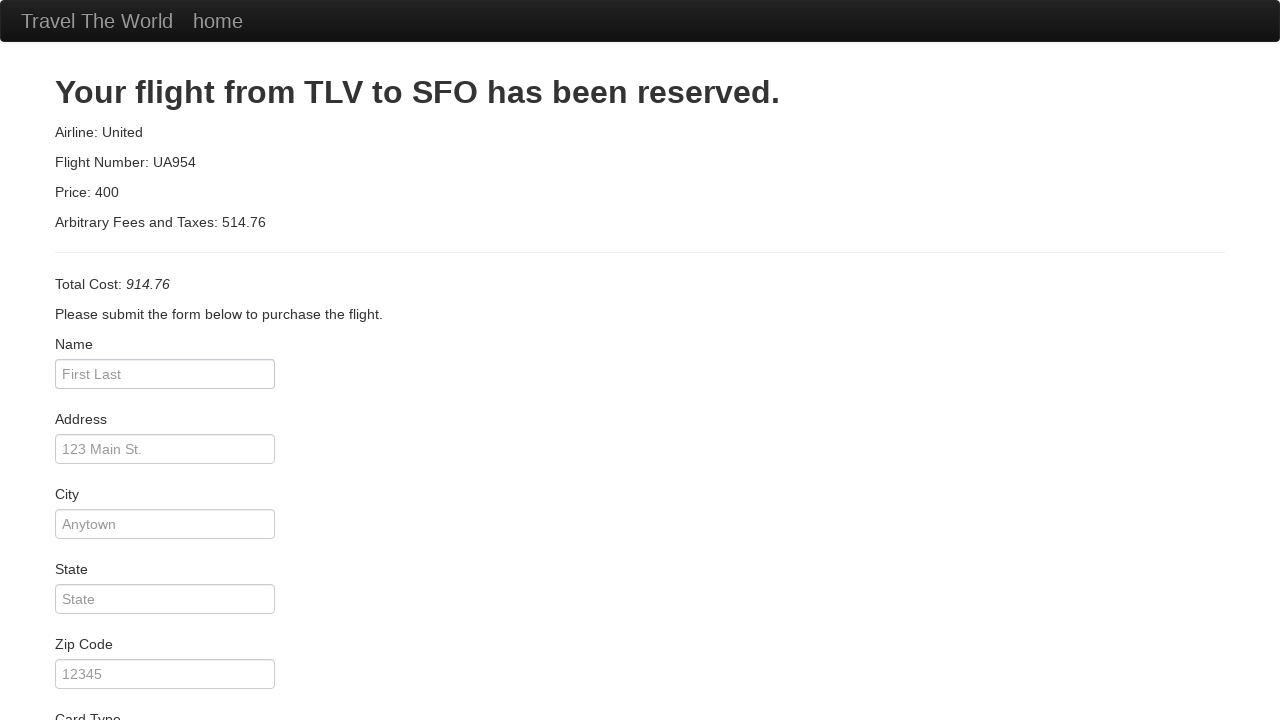

Filled passenger name with 'Abhi Dixit' on internal:attr=[placeholder="First Last"i]
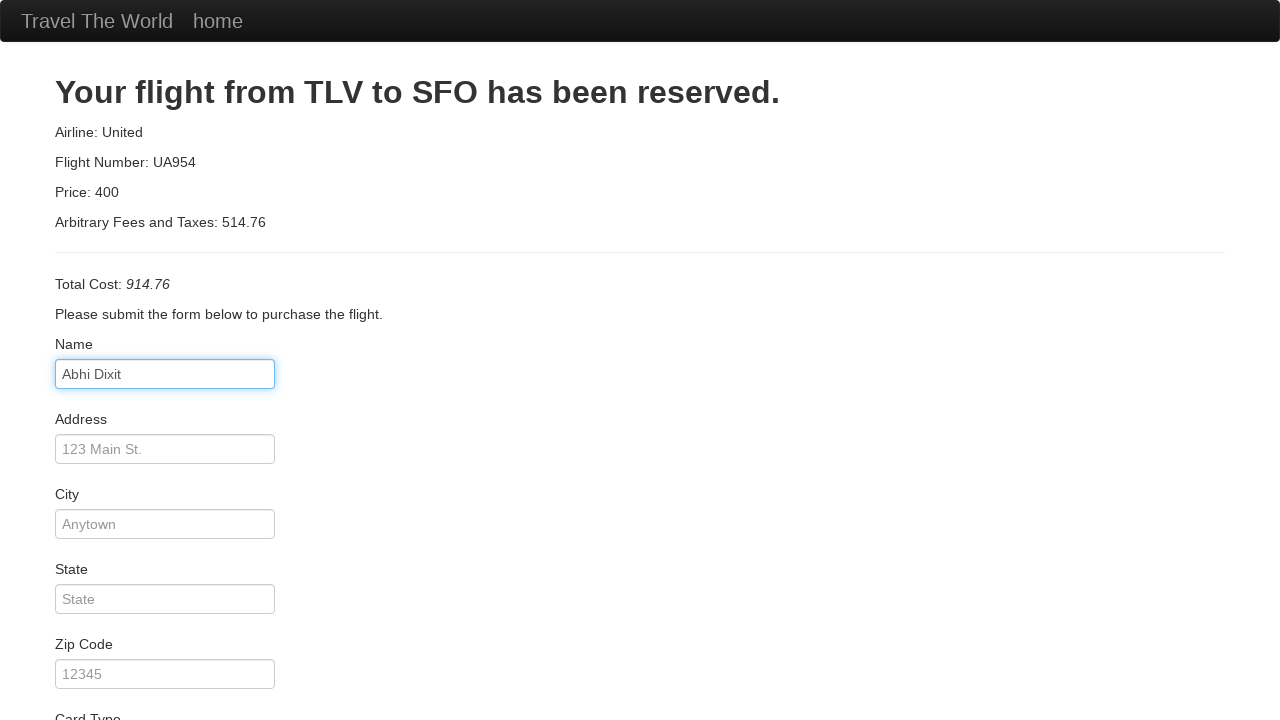

Selected American Express as card type on #cardType
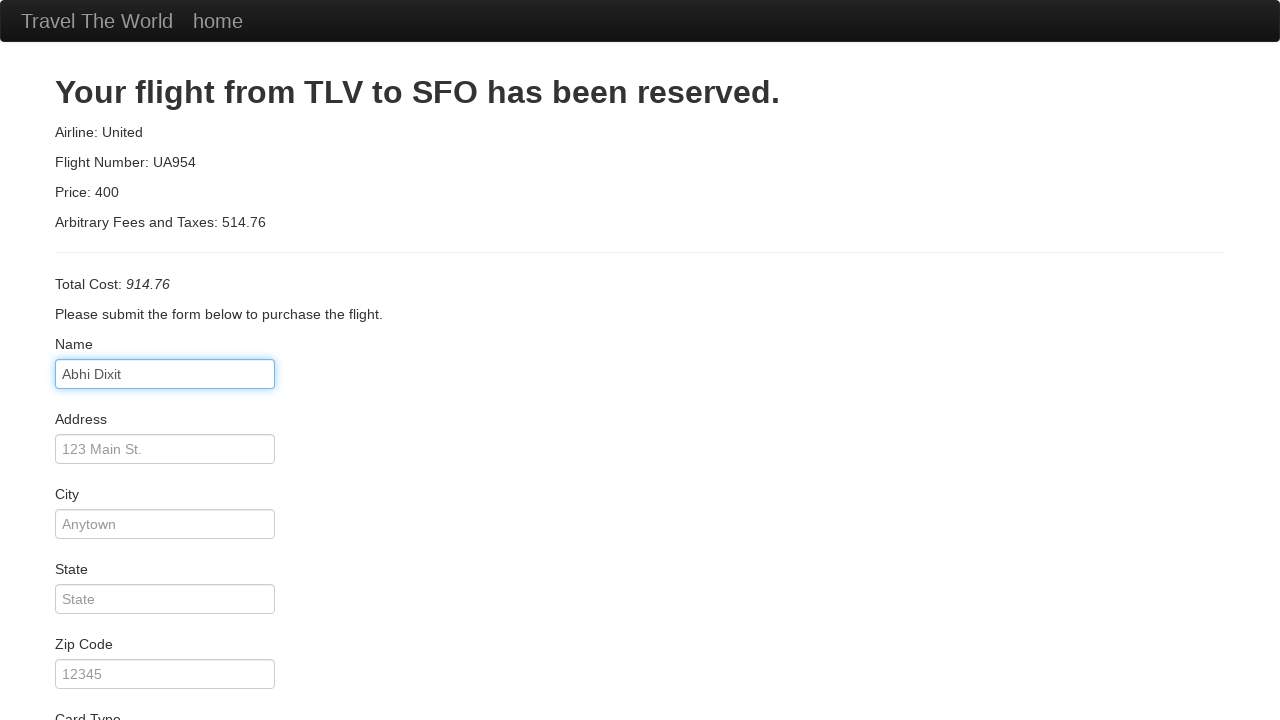

Clicked on credit card number field at (165, 380) on internal:attr=[placeholder="Credit Card Number"i]
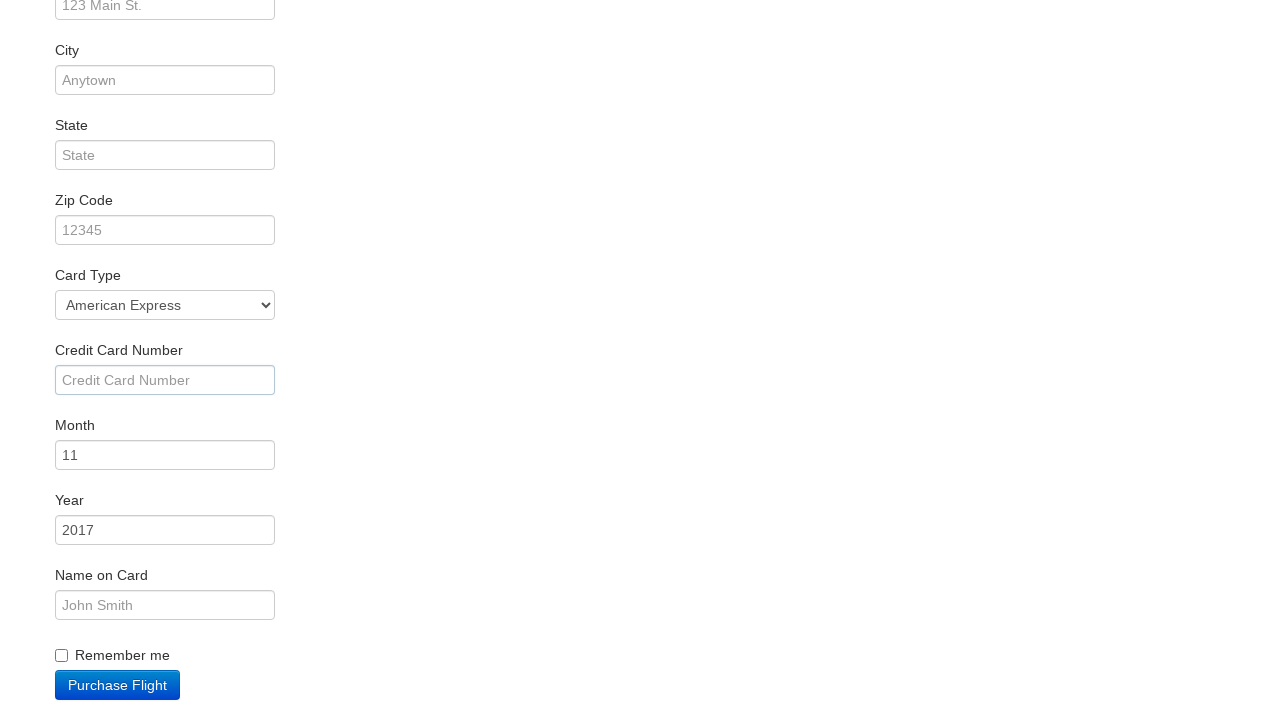

Filled credit card number on internal:attr=[placeholder="Credit Card Number"i]
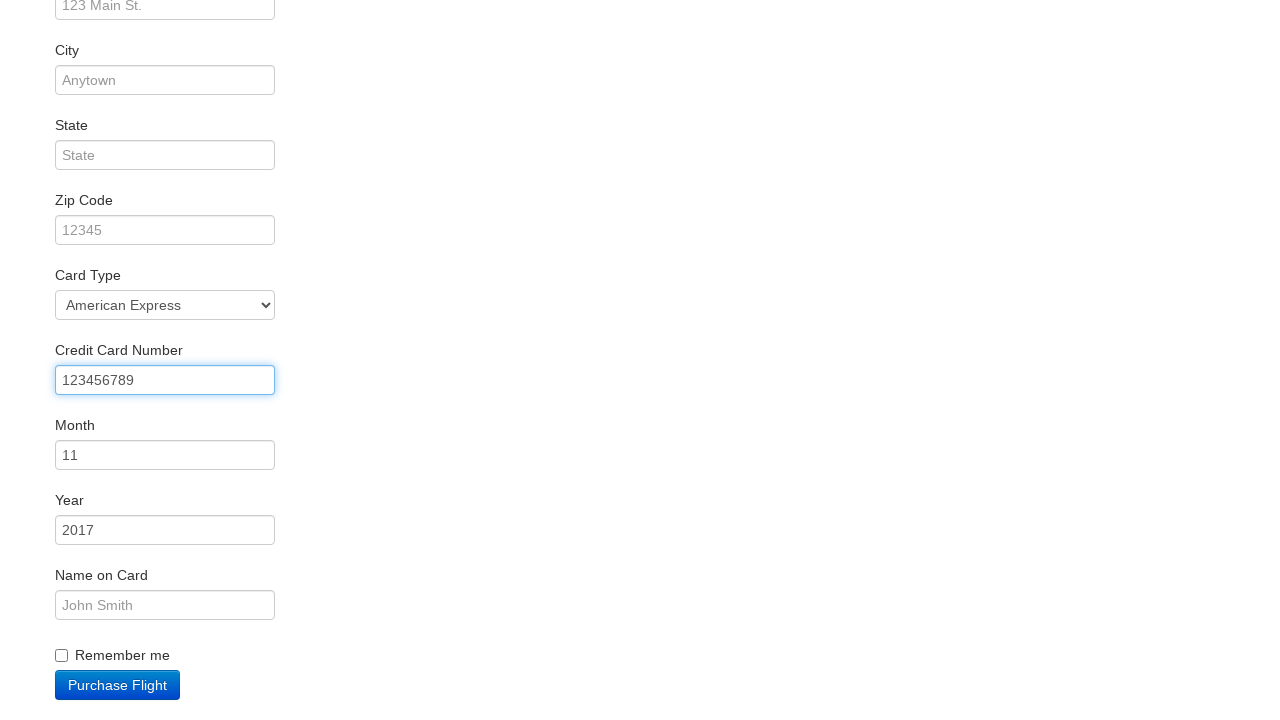

Clicked on cardholder name field at (165, 605) on internal:attr=[placeholder="John Smith"i]
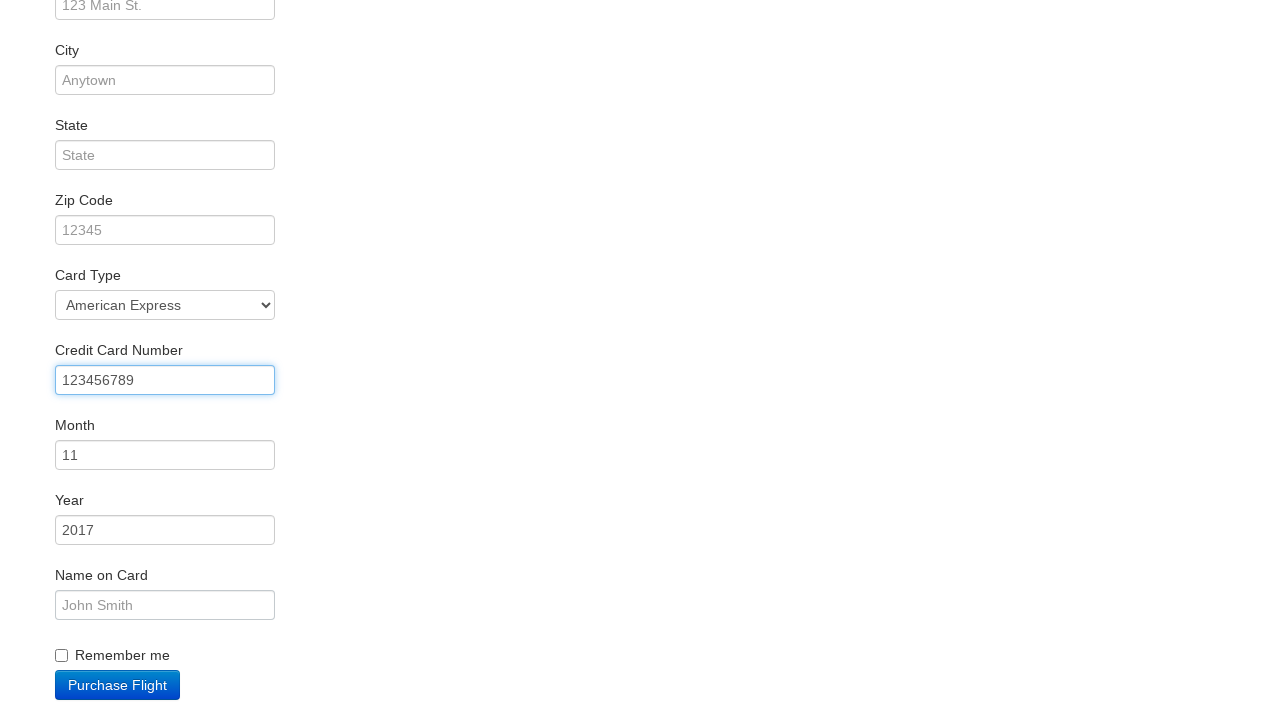

Filled cardholder name with 'Abhi' on internal:attr=[placeholder="John Smith"i]
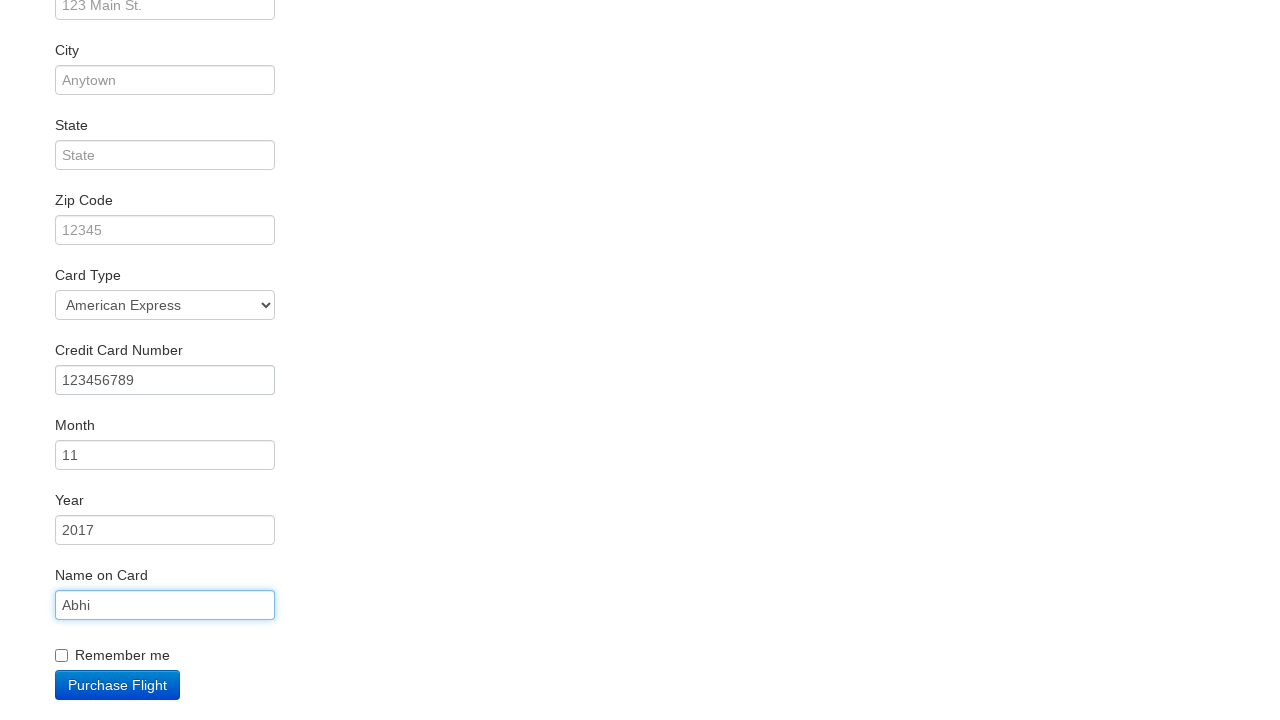

Clicked Purchase Flight button to complete the purchase at (118, 685) on internal:role=button[name="Purchase Flight"i]
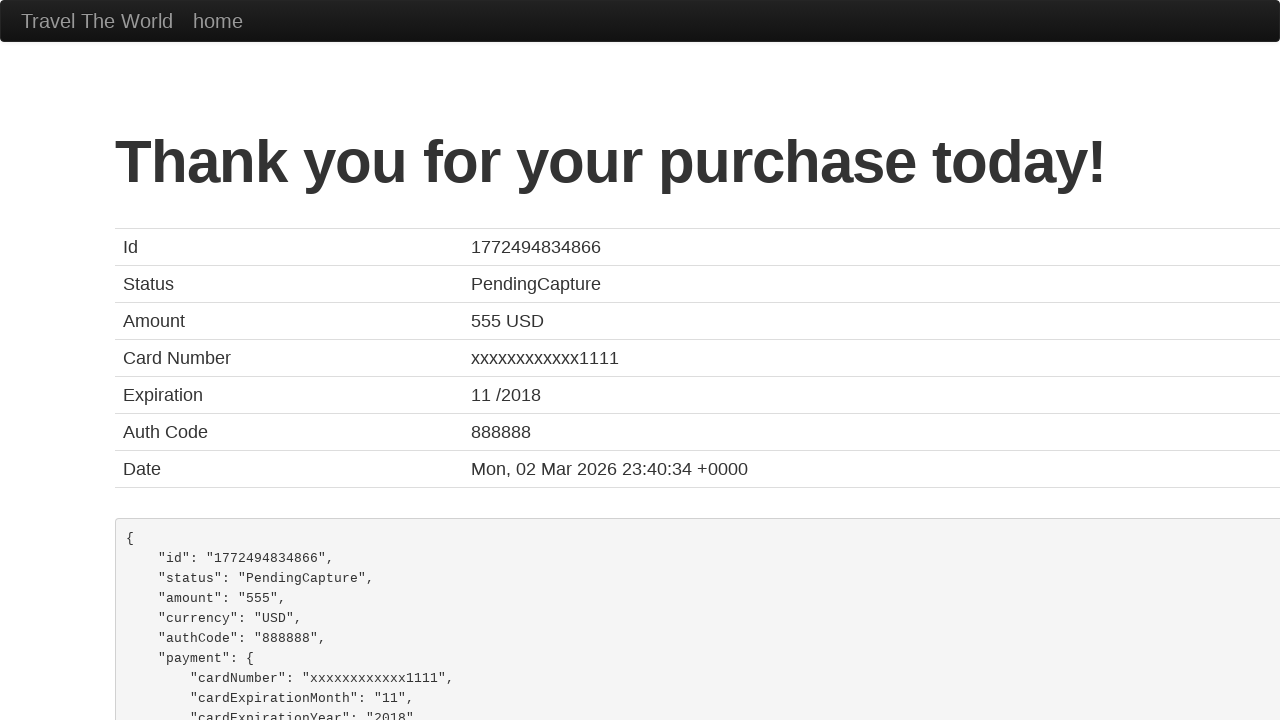

Verified purchase confirmation with 'Thank you for your purchase today!' heading at (695, 162) on internal:role=heading[name="Thank you for your purchase today!"i]
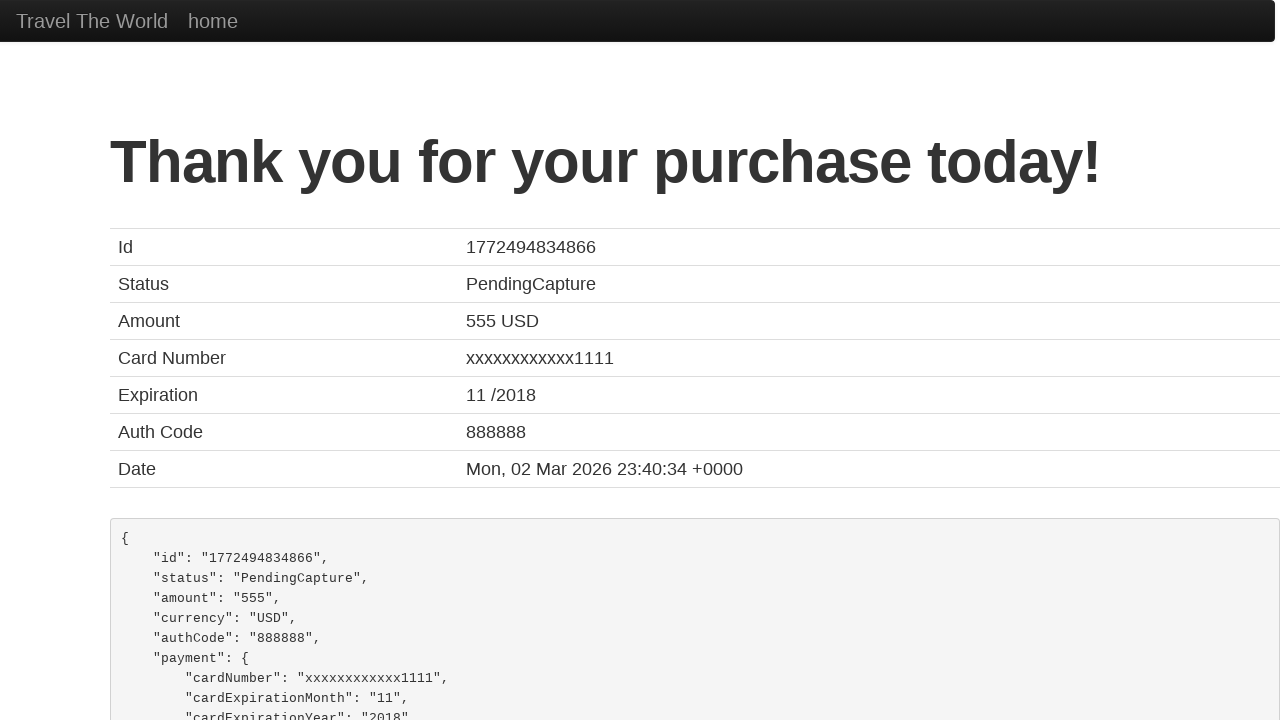

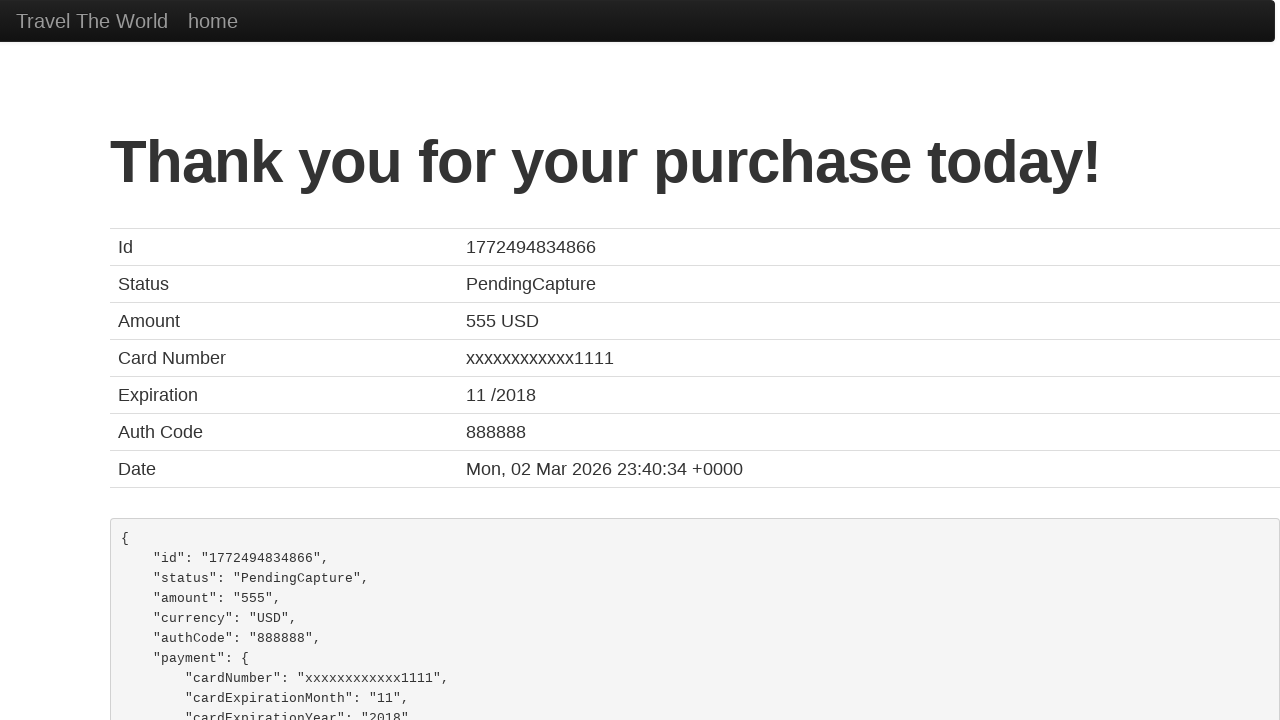